Tests browser tab handling by clicking a button multiple times to open new tabs and then switching between them

Starting URL: https://www.automationtesting.co.uk/browserTabs.html

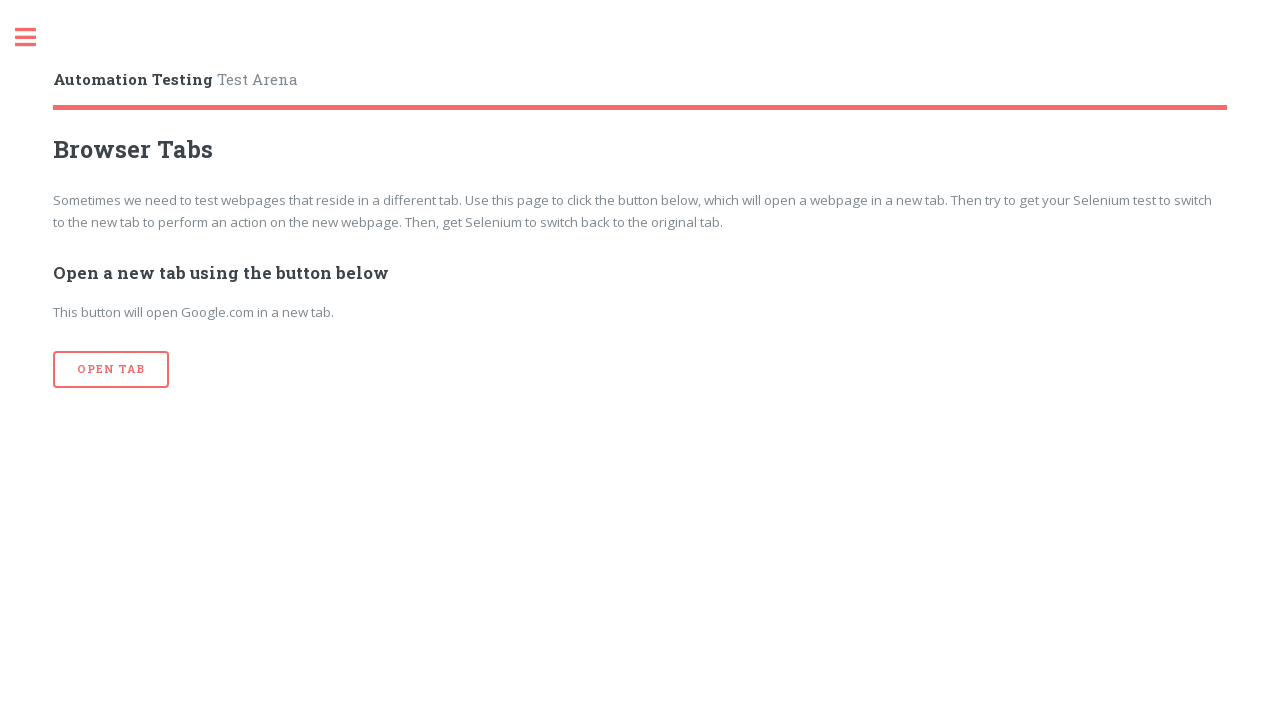

Clicked button to open new tab (iteration 1) at (111, 370) on xpath=//form//input
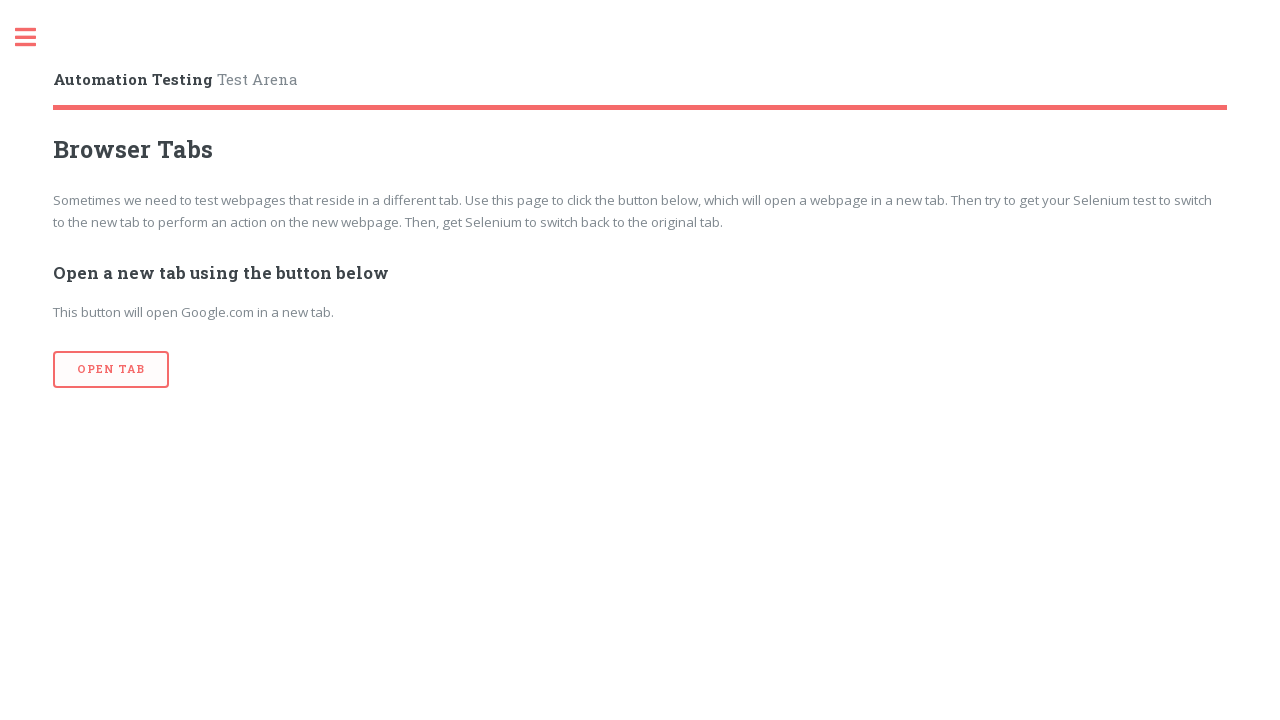

Clicked button to open new tab (iteration 2) at (111, 370) on xpath=//form//input
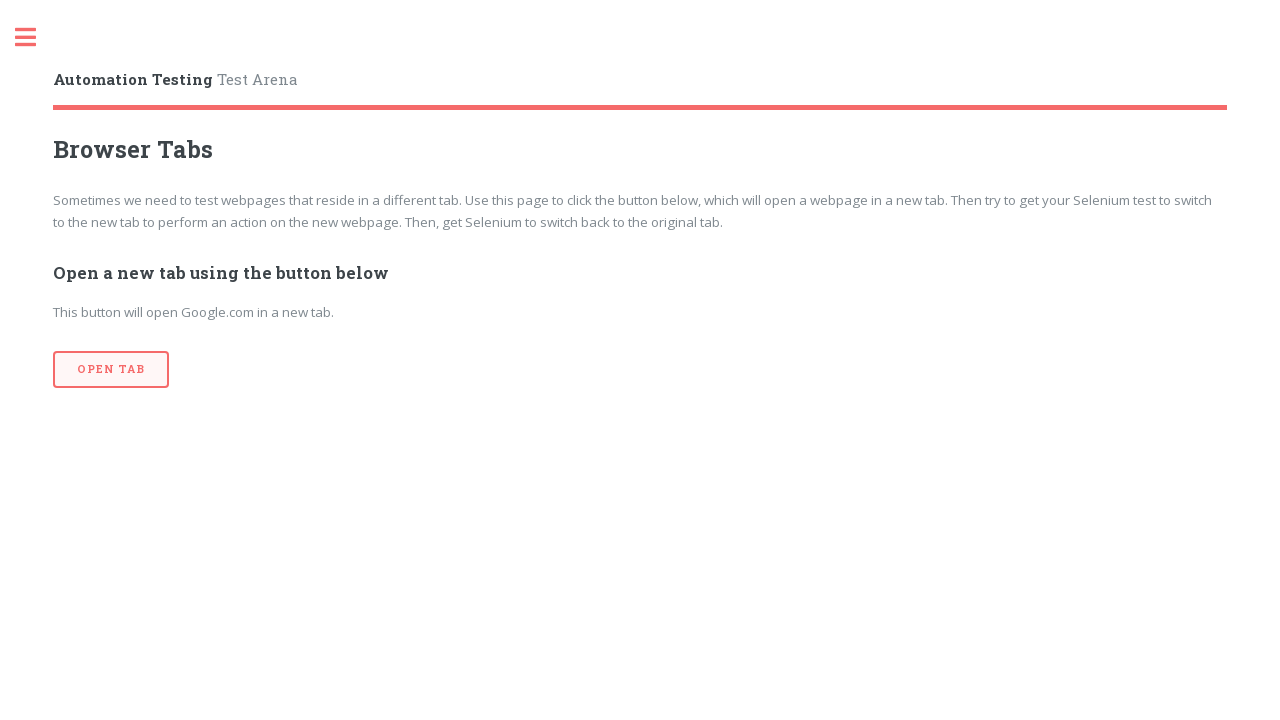

Clicked button to open new tab (iteration 3) at (111, 370) on xpath=//form//input
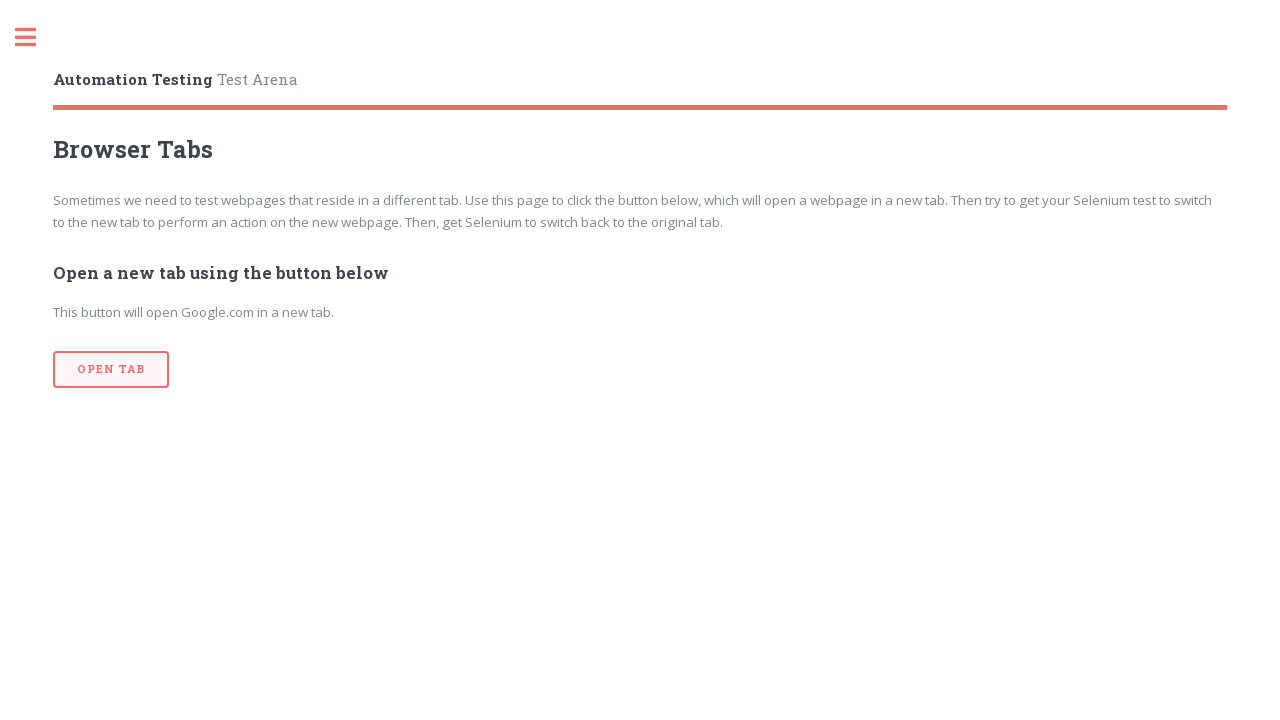

Retrieved all open pages/tabs - total count: 4
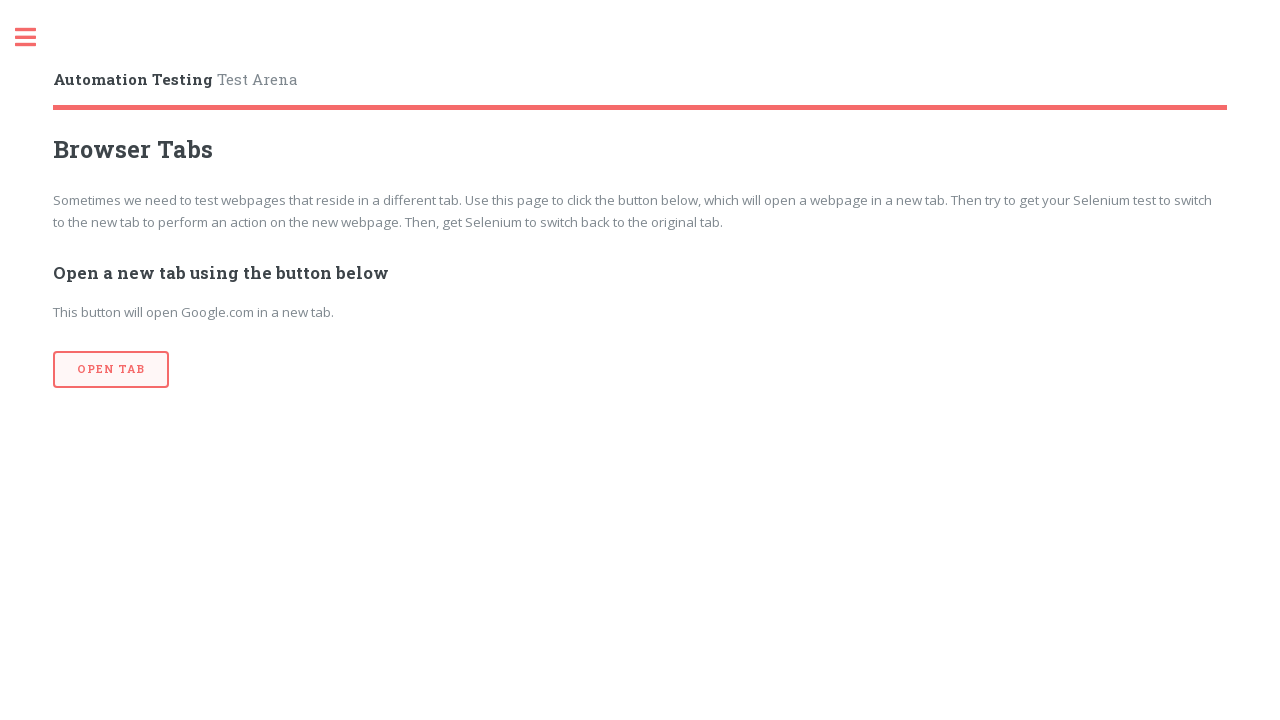

Brought tab to front
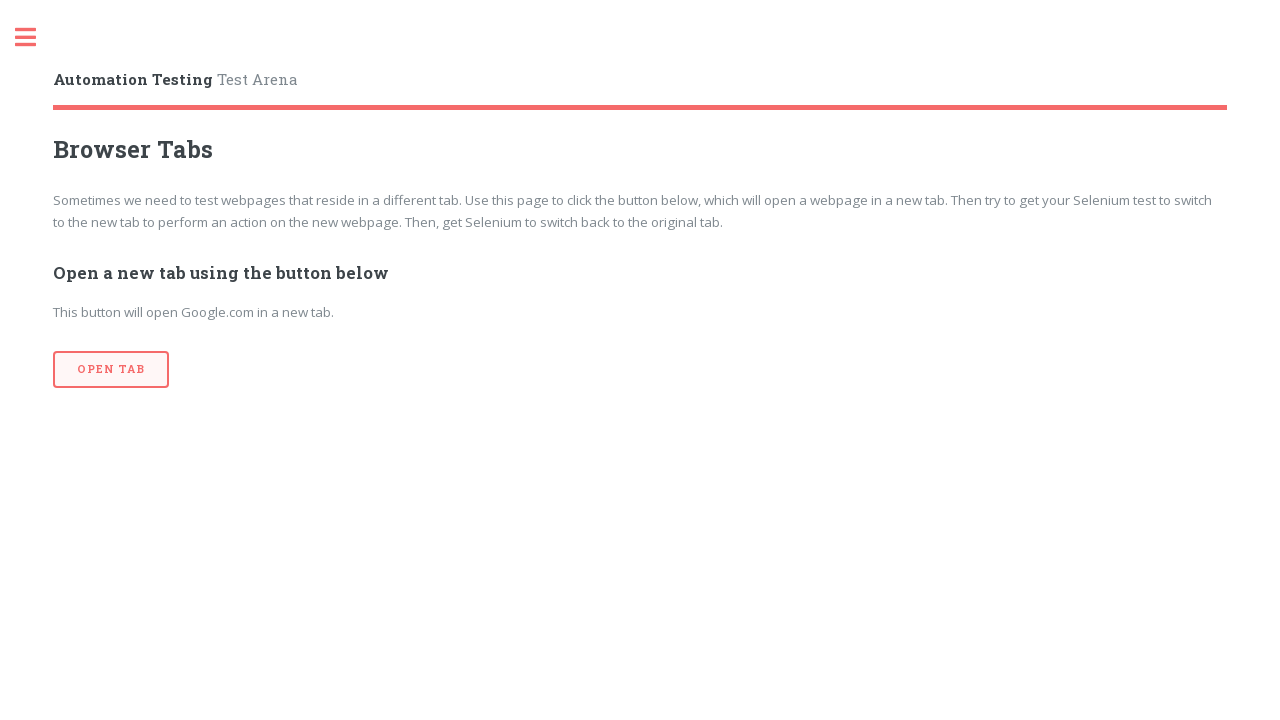

Waited 1500ms for tab to fully display
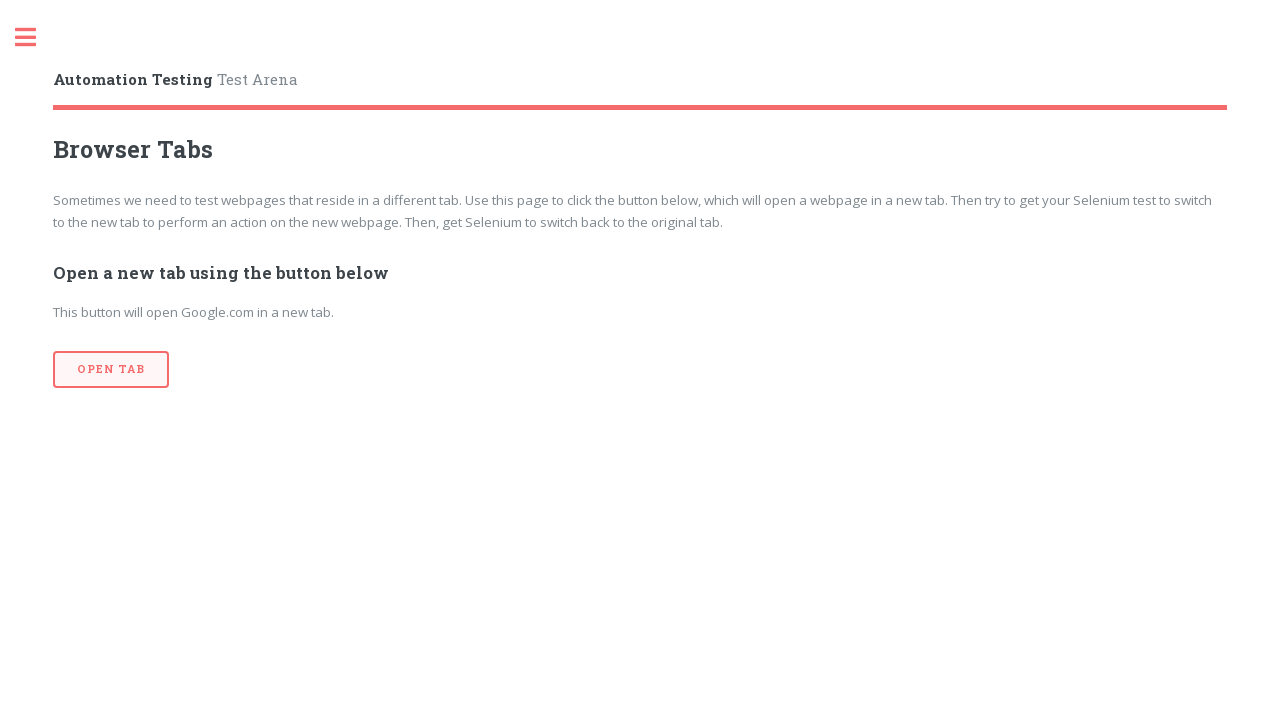

Brought tab to front
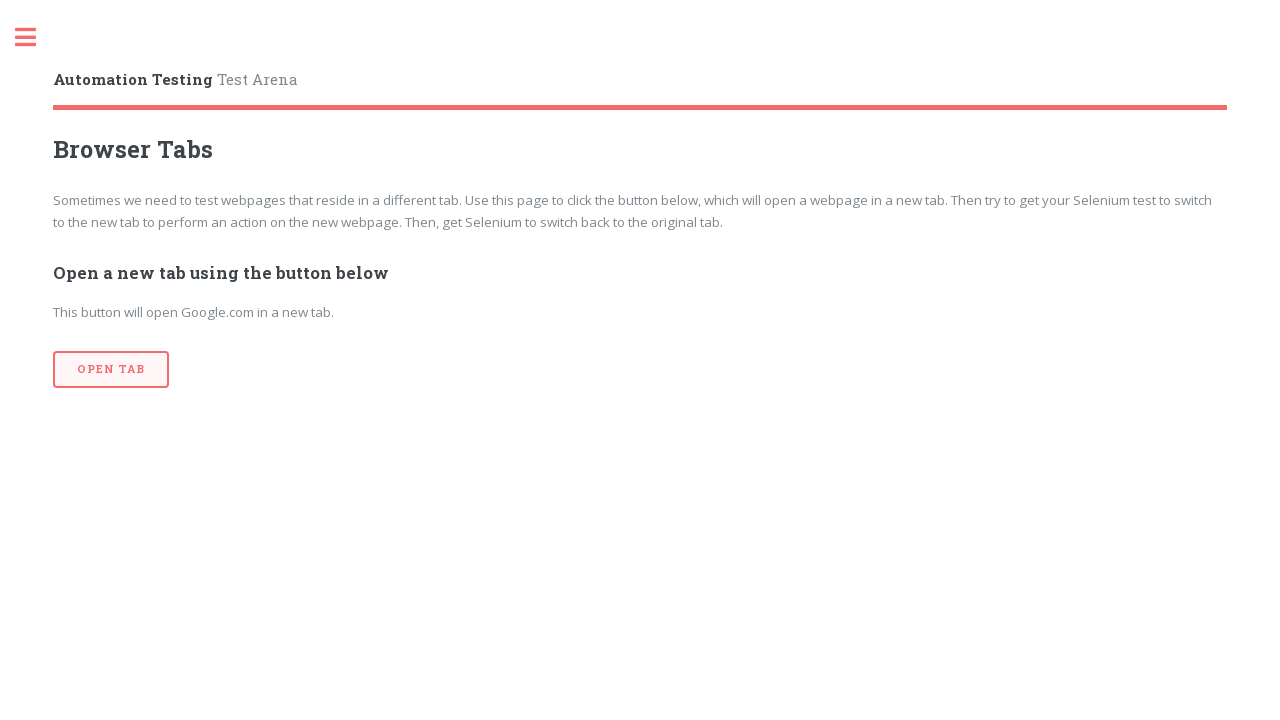

Waited 1500ms for tab to fully display
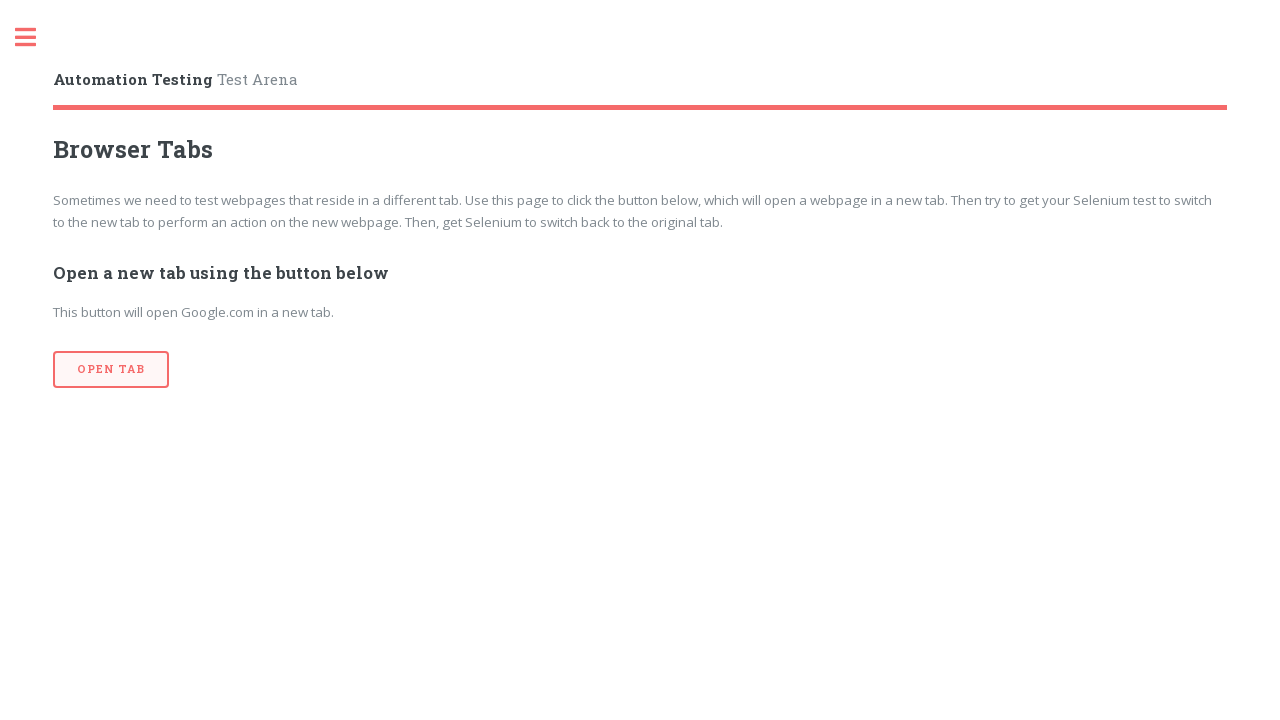

Brought tab to front
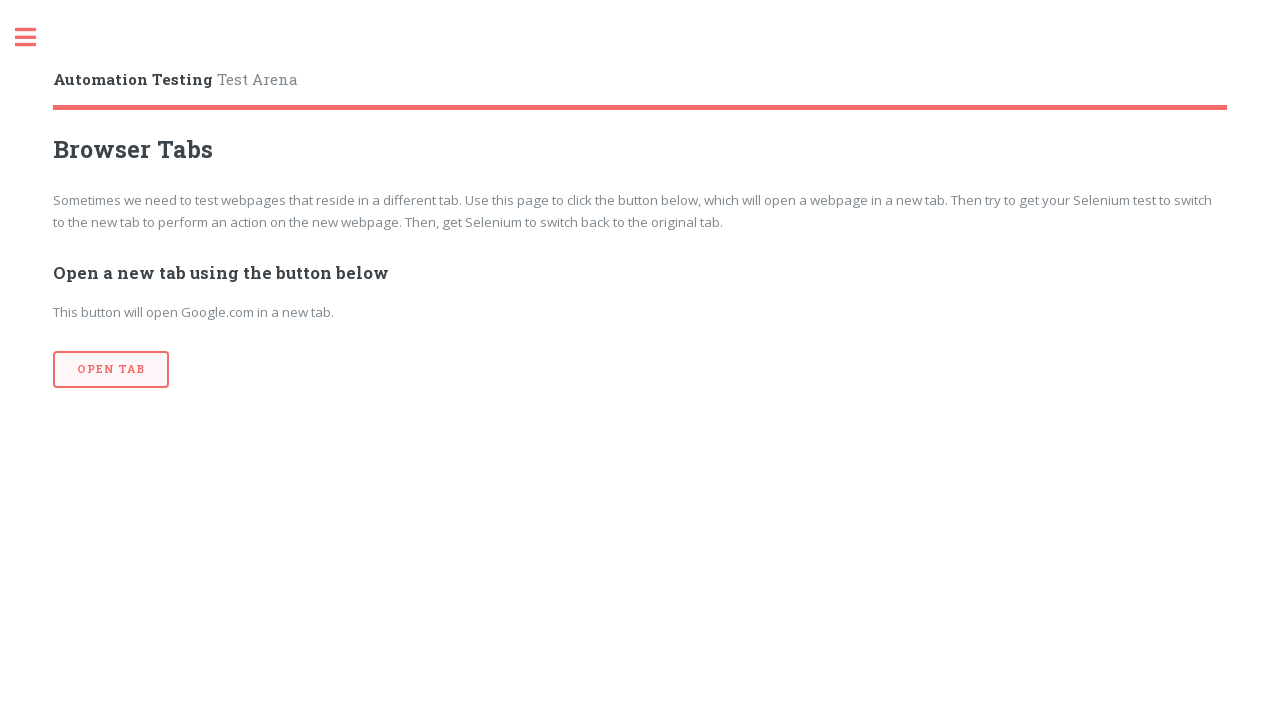

Waited 1500ms for tab to fully display
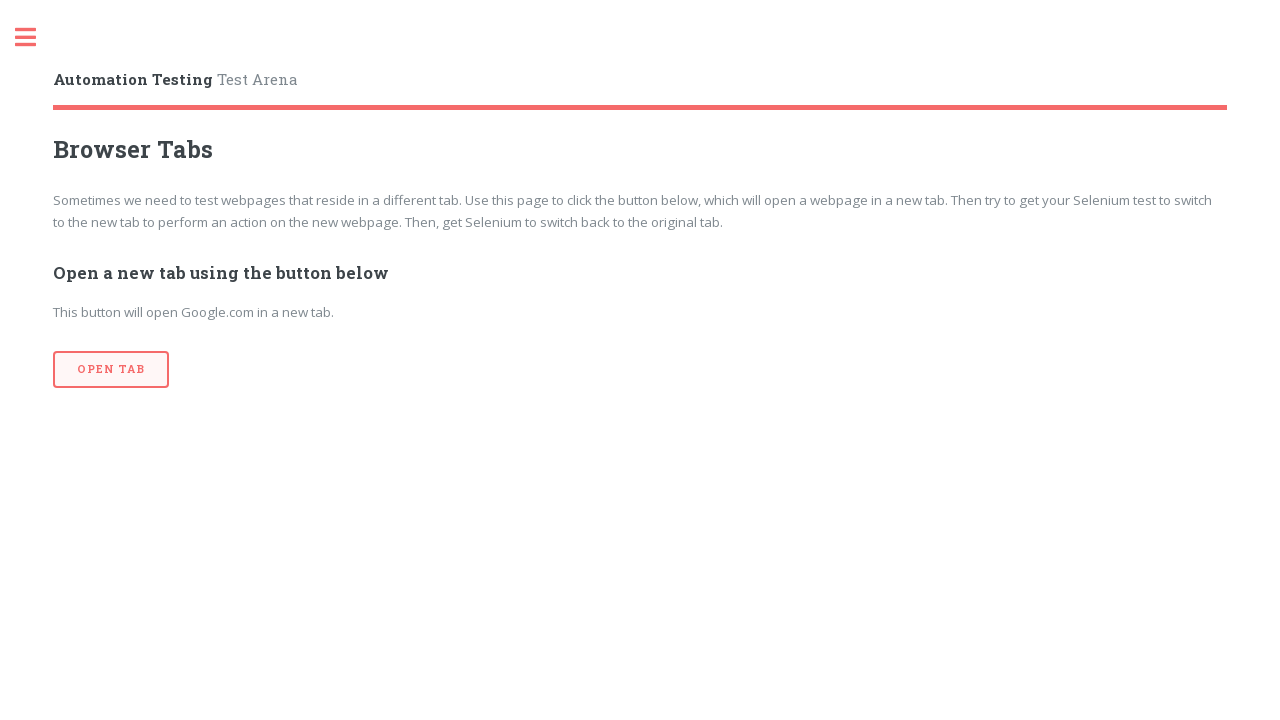

Brought tab to front
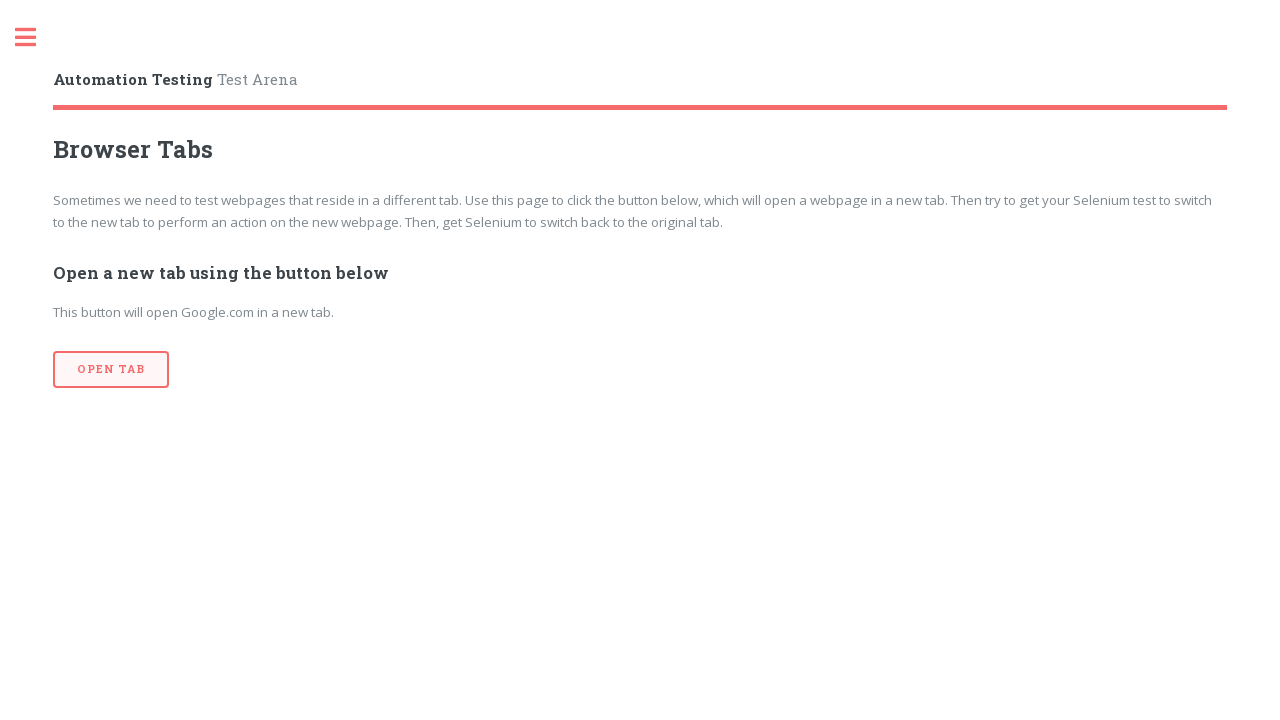

Waited 1500ms for tab to fully display
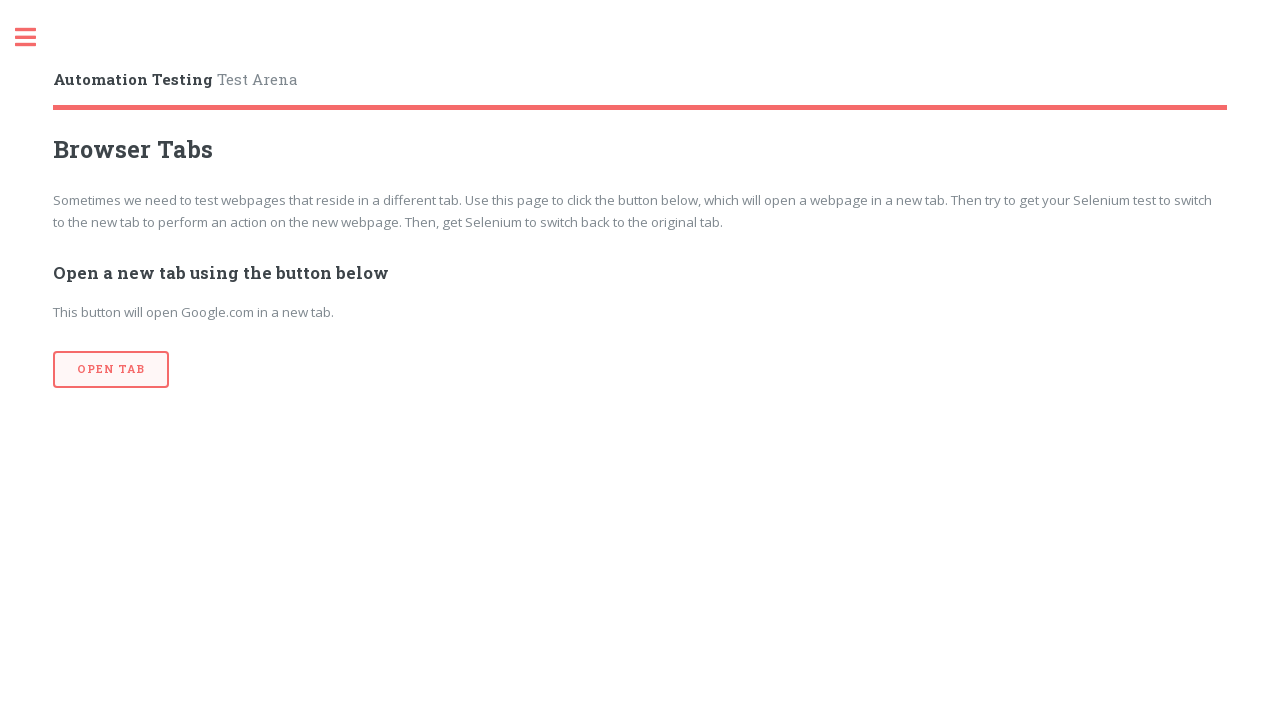

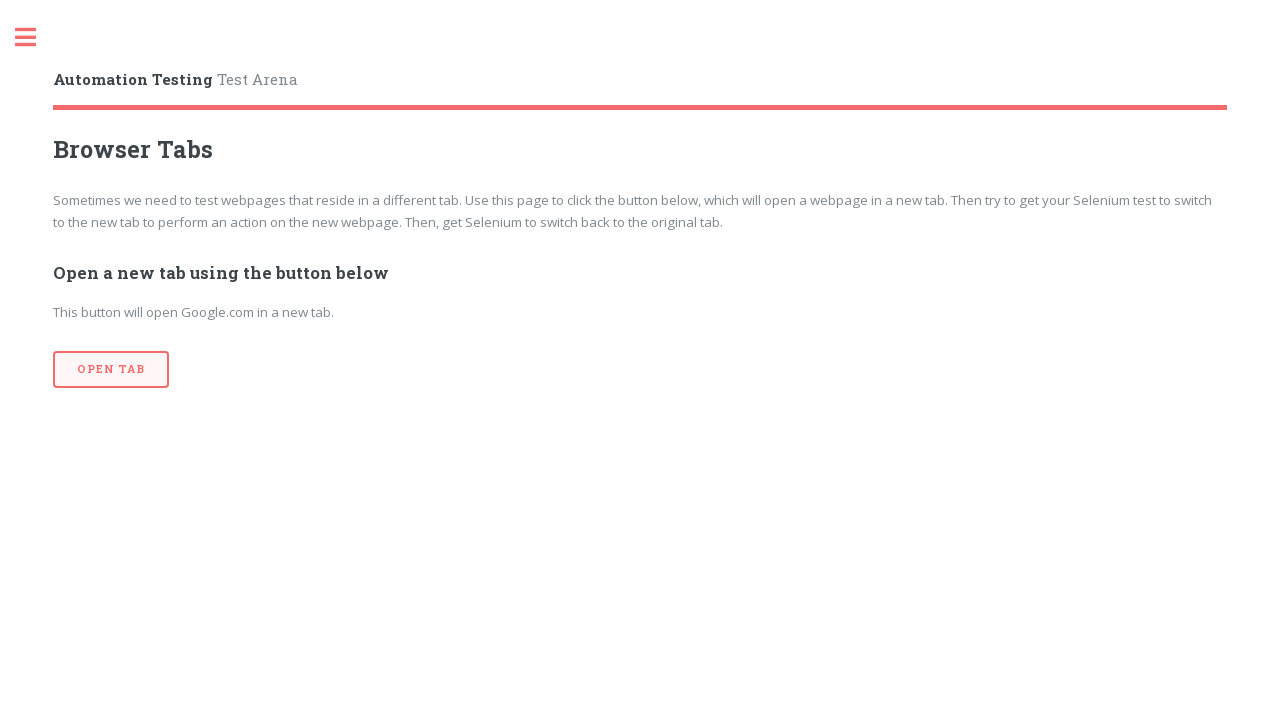